Tests the checkout form validation on demoblaze.com by attempting to place an order with only the credit card field filled, verifying that an alert appears requesting the user to fill out Name and Creditcard fields.

Starting URL: https://www.demoblaze.com/

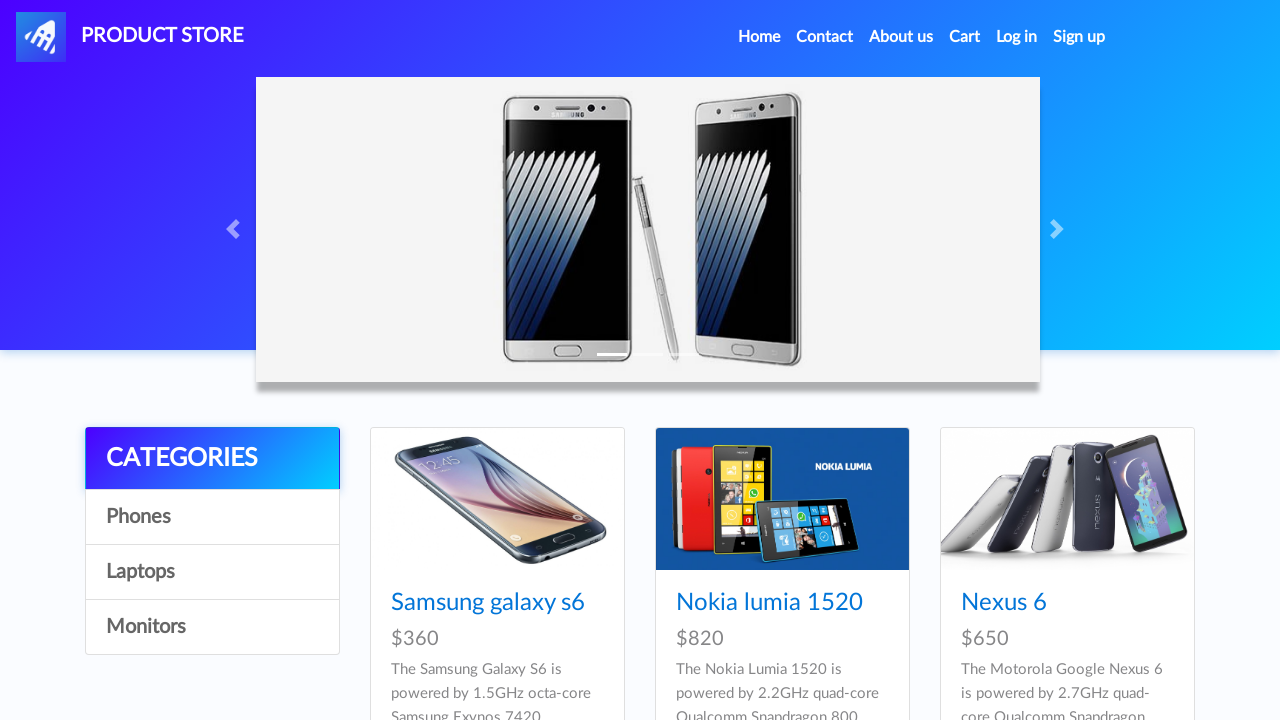

Clicked on cart link at (965, 37) on #cartur
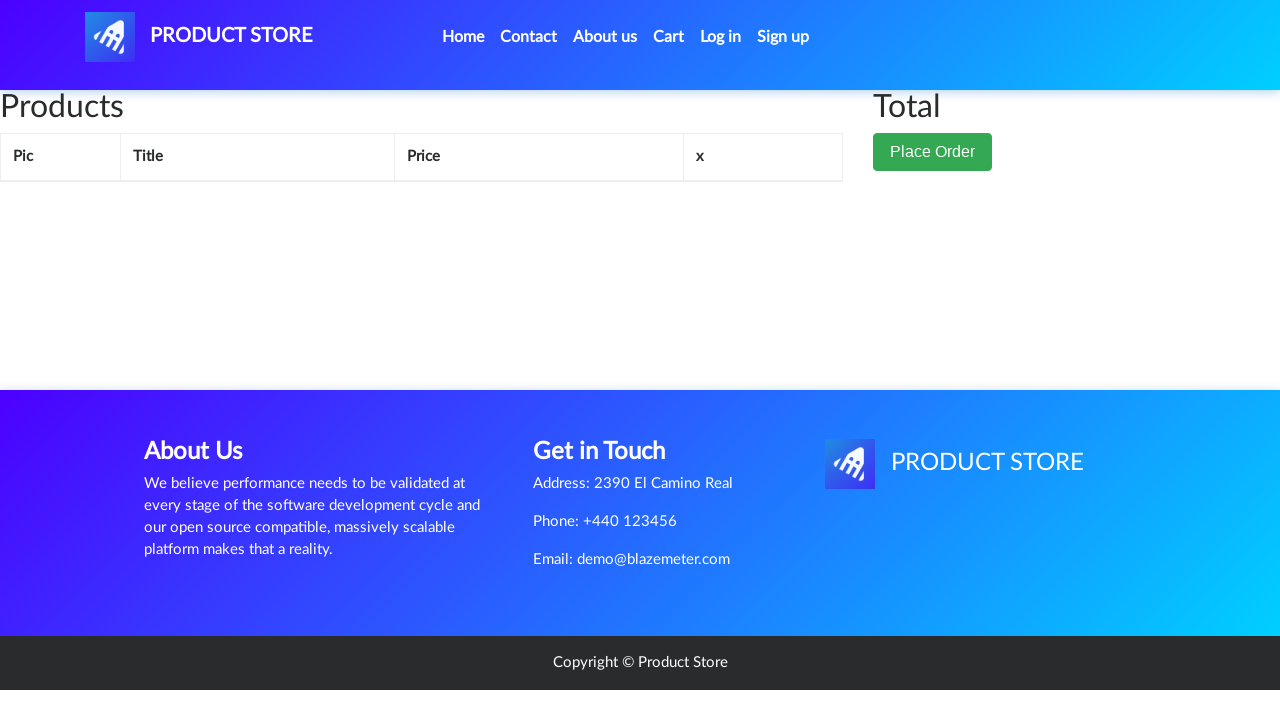

Cart page loaded with Place Order button visible
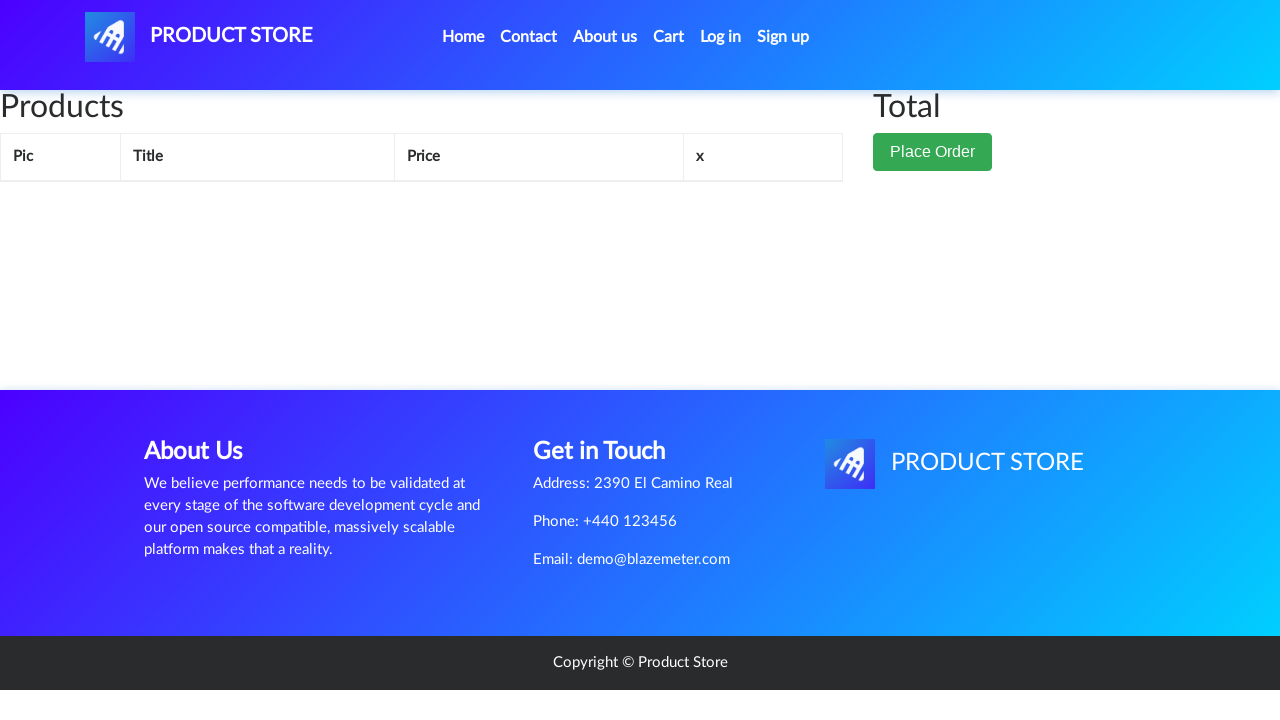

Clicked Place Order button at (933, 152) on .btn-success
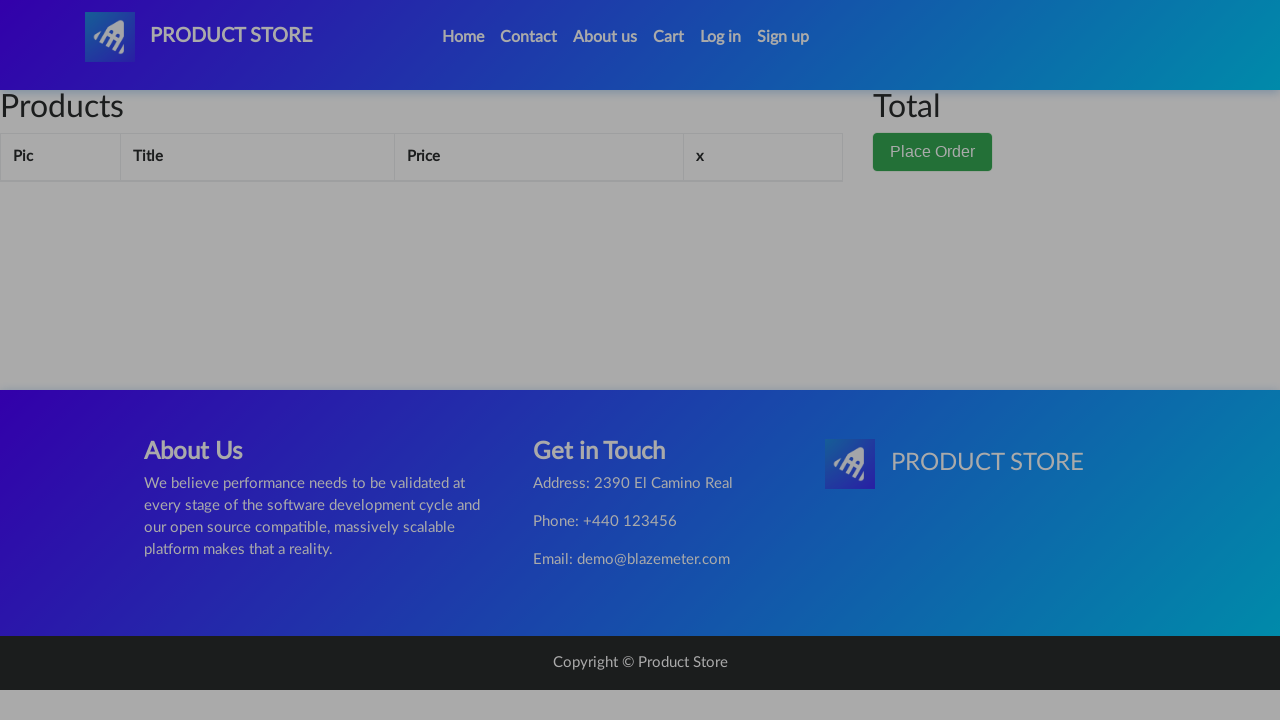

Order modal appeared
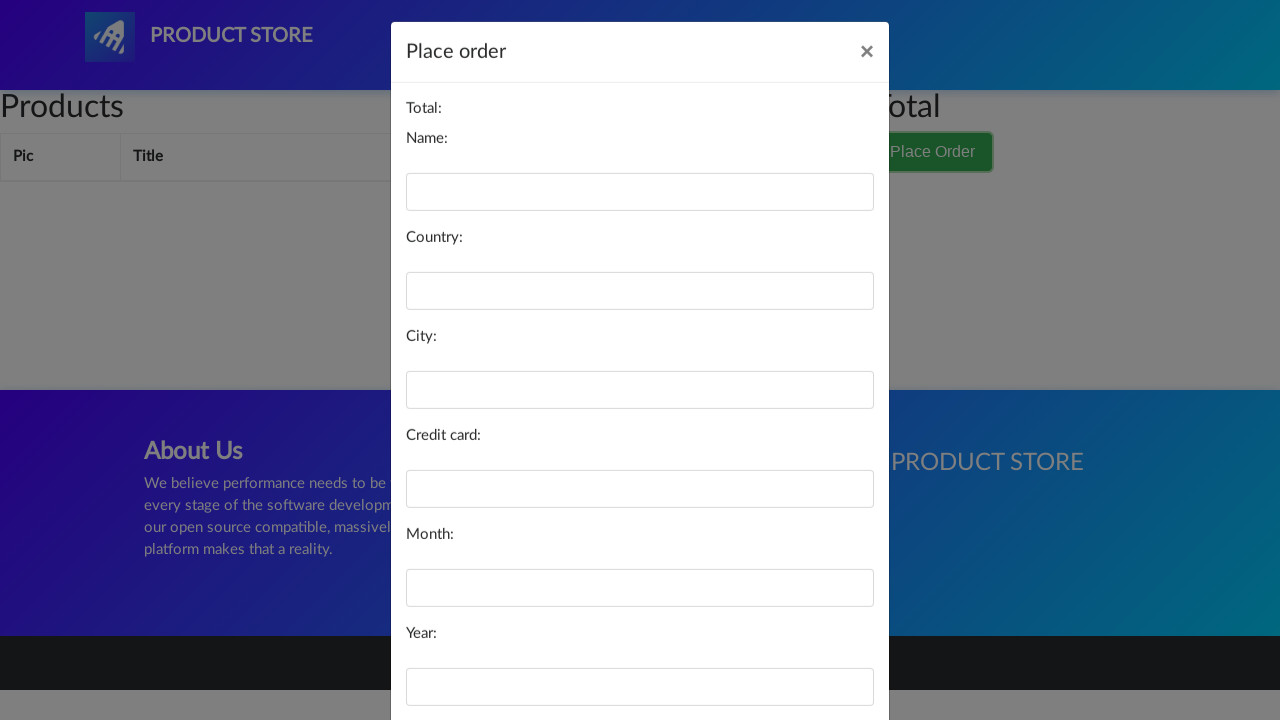

Clicked on credit card field at (640, 498) on #card
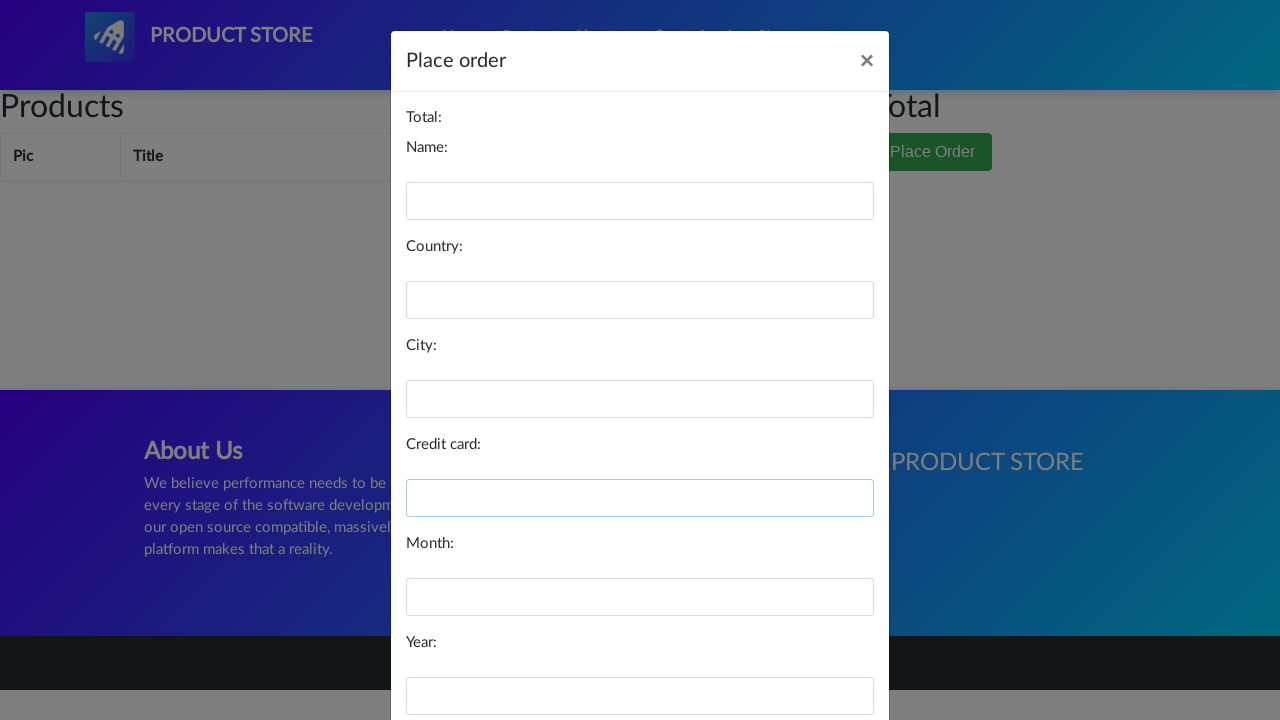

Filled credit card field with '123456789', leaving name field empty on #card
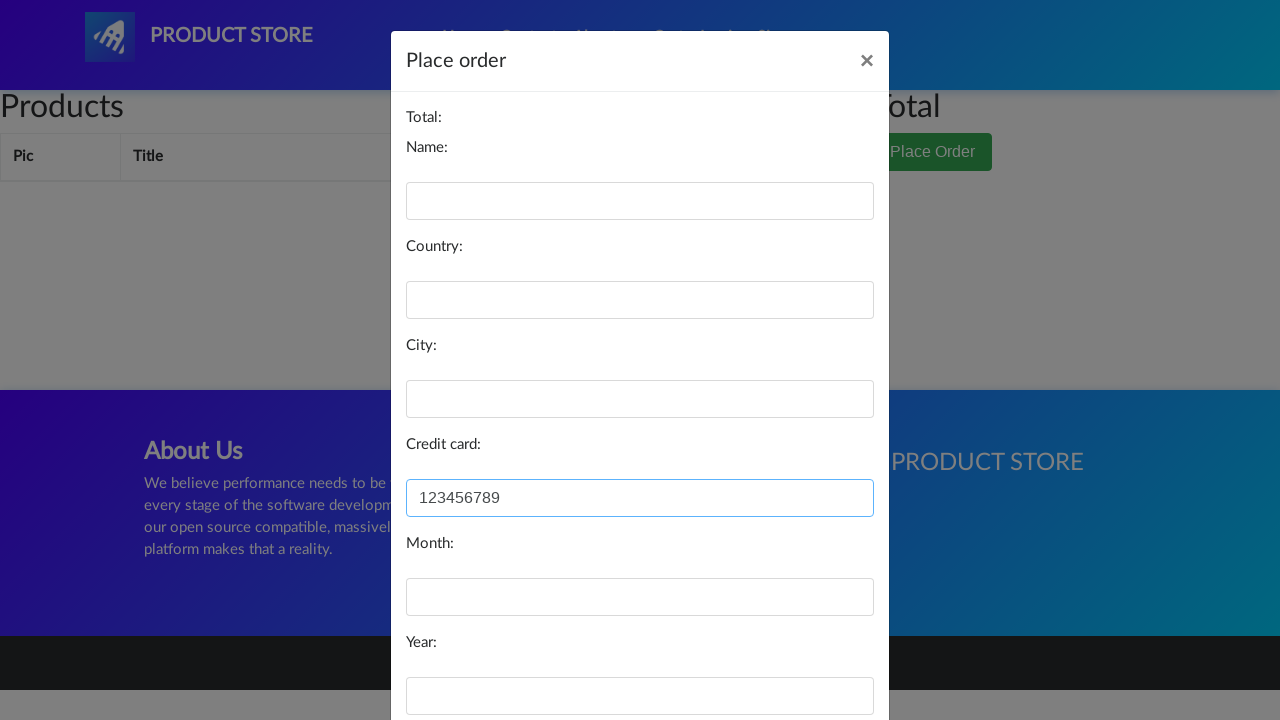

Clicked purchase button in order modal at (823, 655) on #orderModal .btn-primary
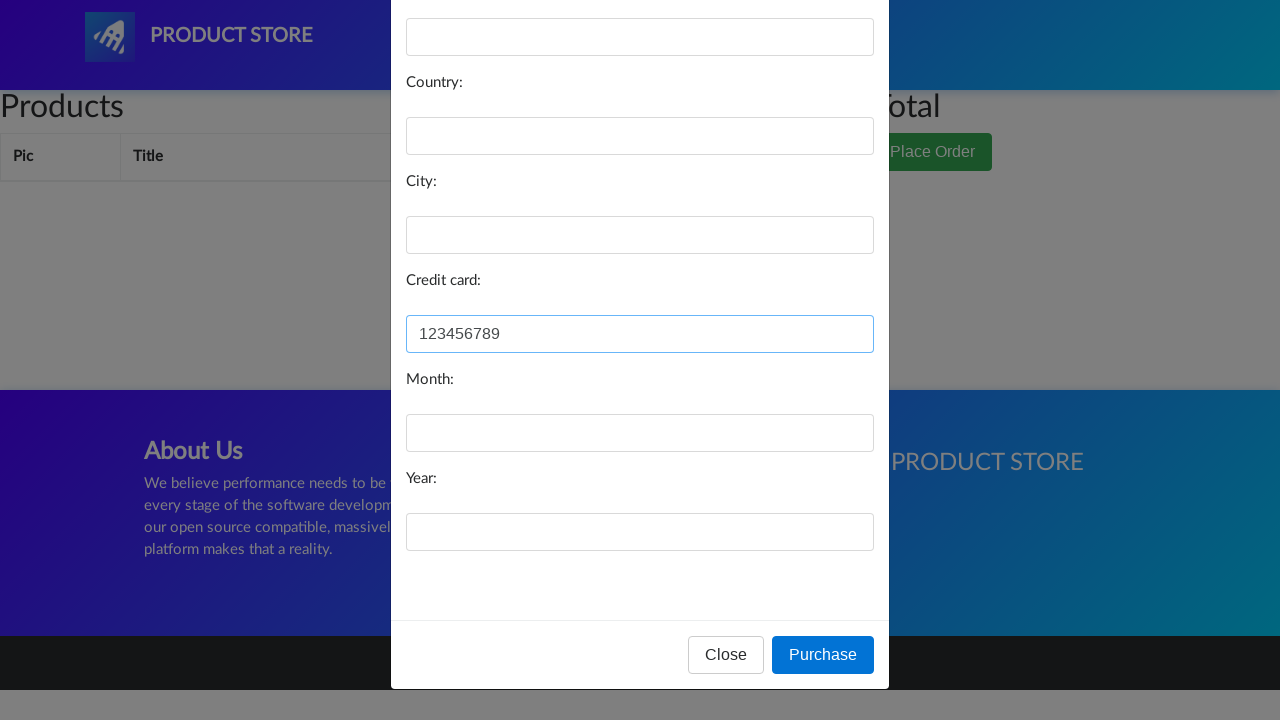

Validation alert appeared requesting Name and Creditcard fields to be filled
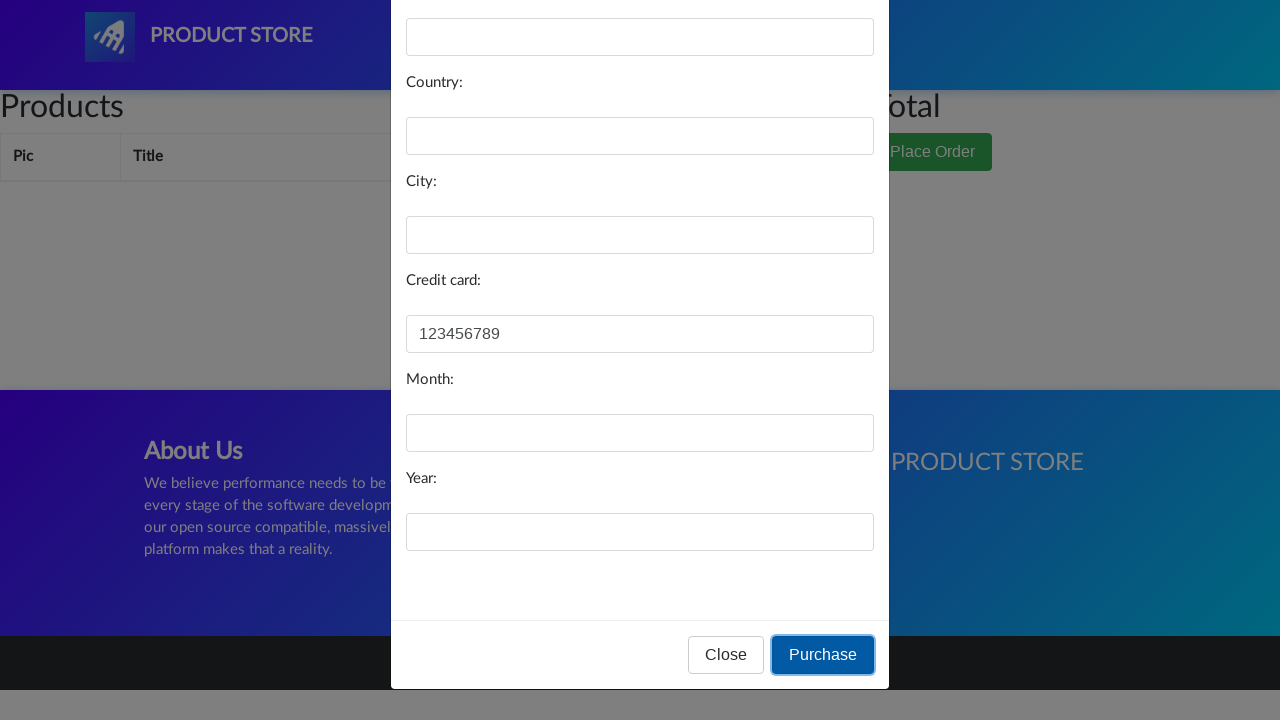

Set up dialog handler to accept alerts
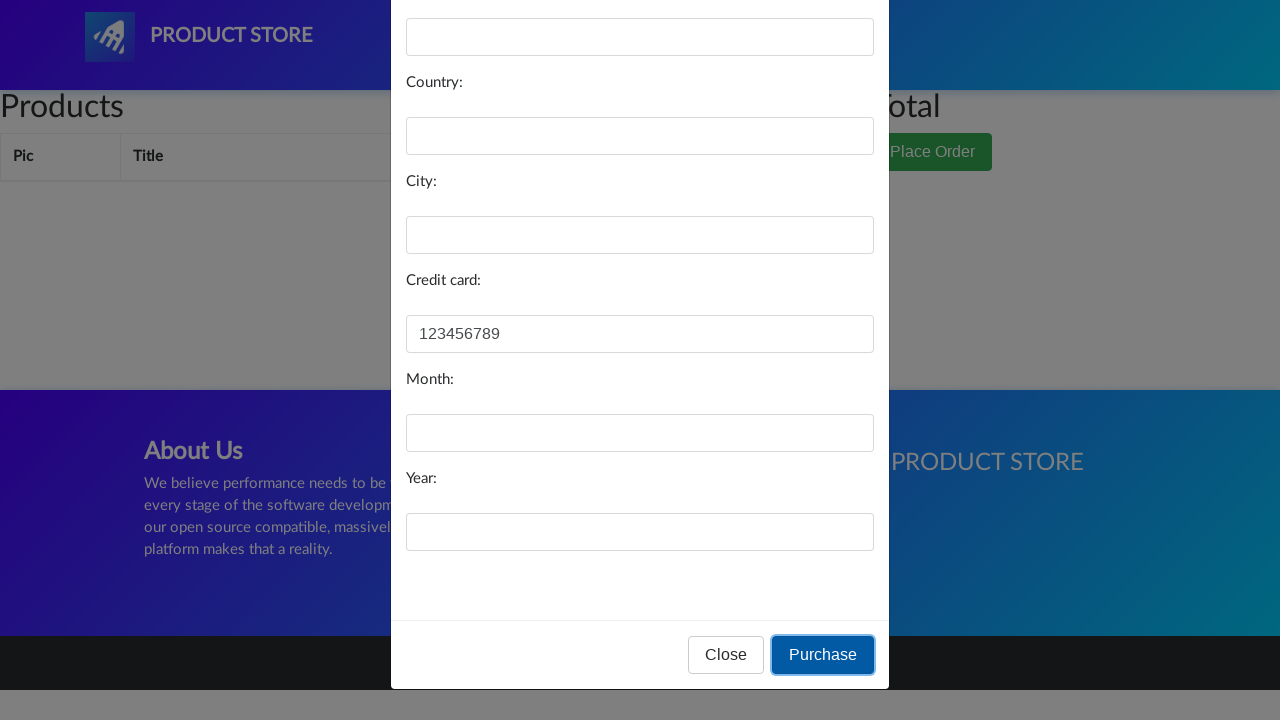

Clicked close button on the order modal at (726, 655) on #orderModal .btn-secondary
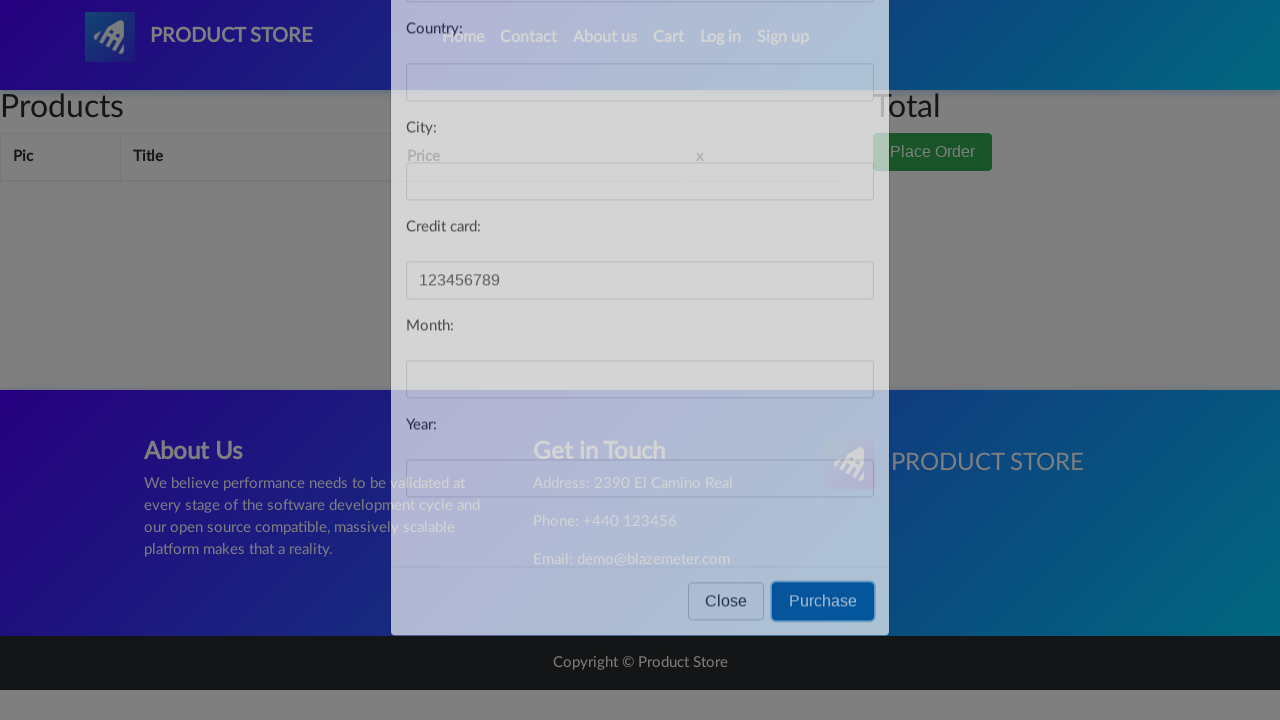

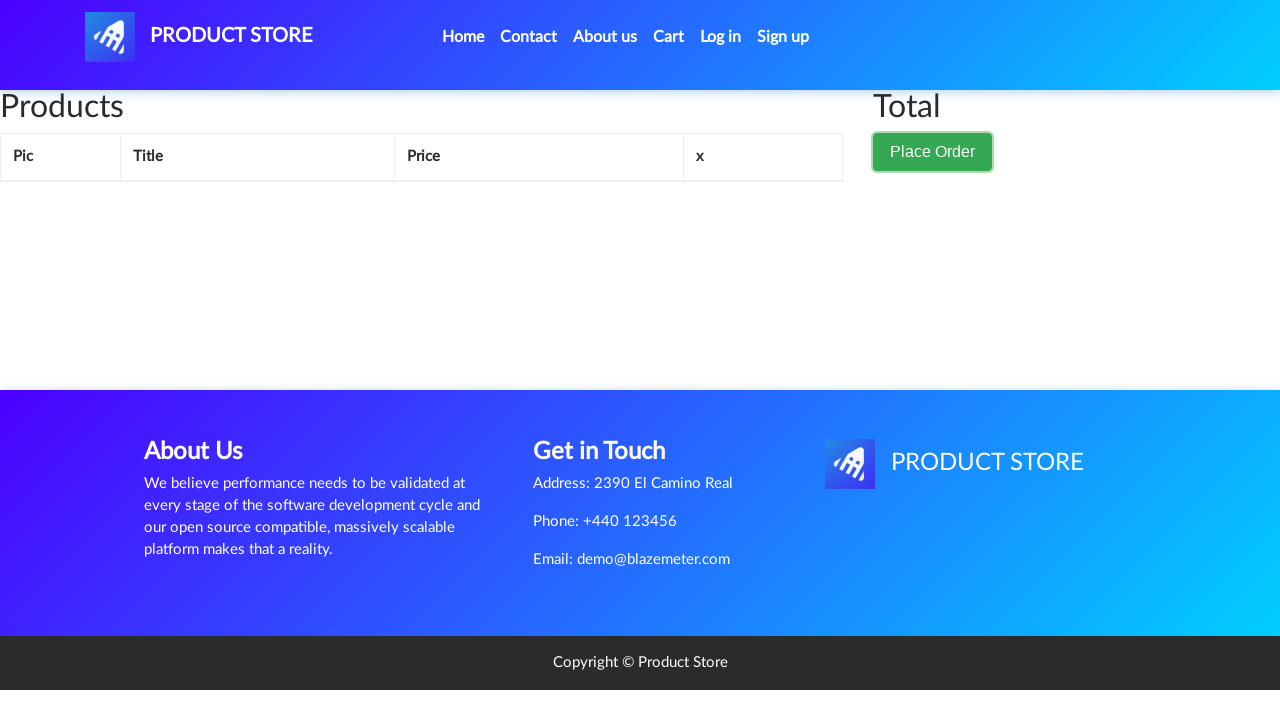